Tests mouse hover functionality by hovering over three different images on the page to trigger hover effects

Starting URL: https://the-internet.herokuapp.com/hovers

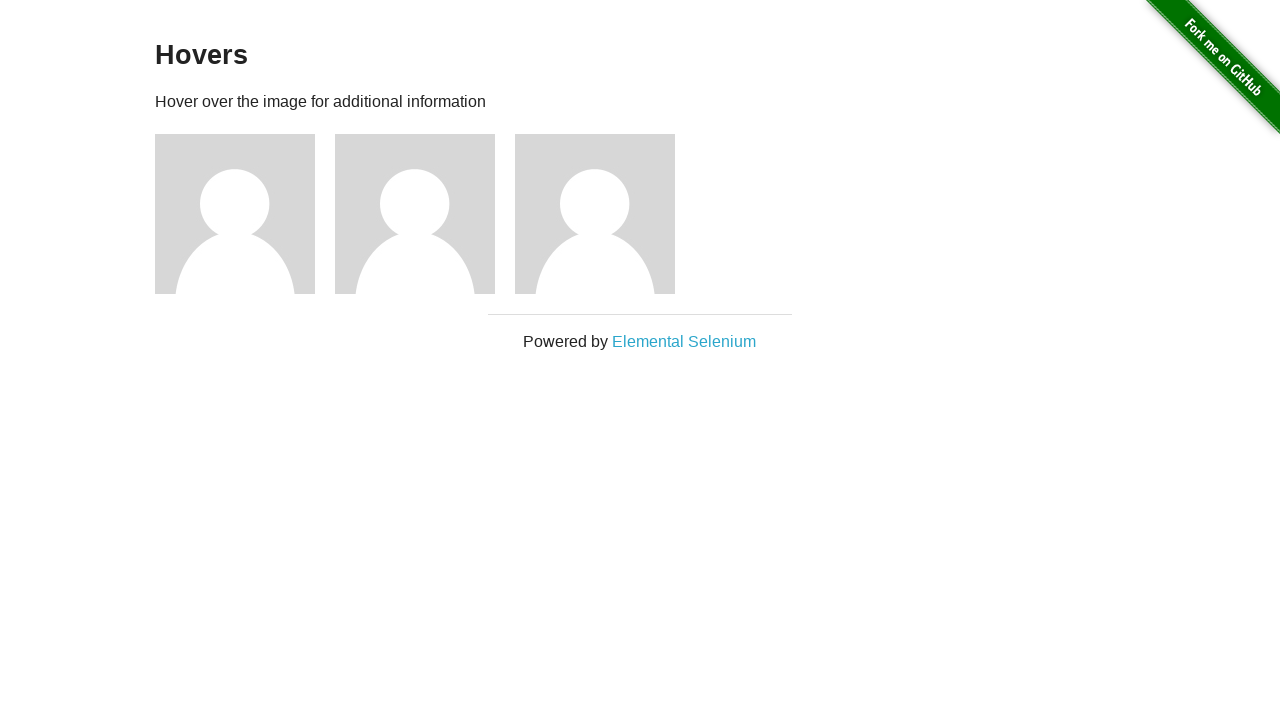

Hovered over first image to trigger hover effect at (235, 214) on xpath=//*[@id='content']/div/div[1]/img
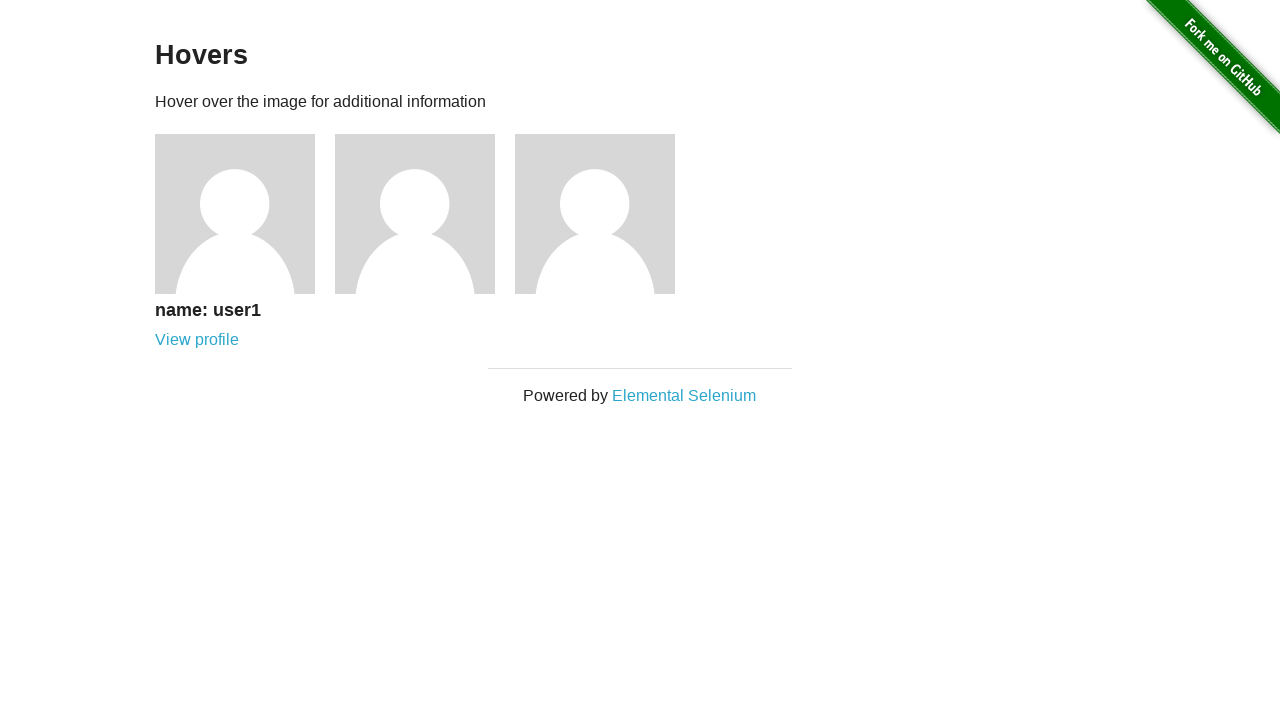

Waited 1 second for hover effect to display on first image
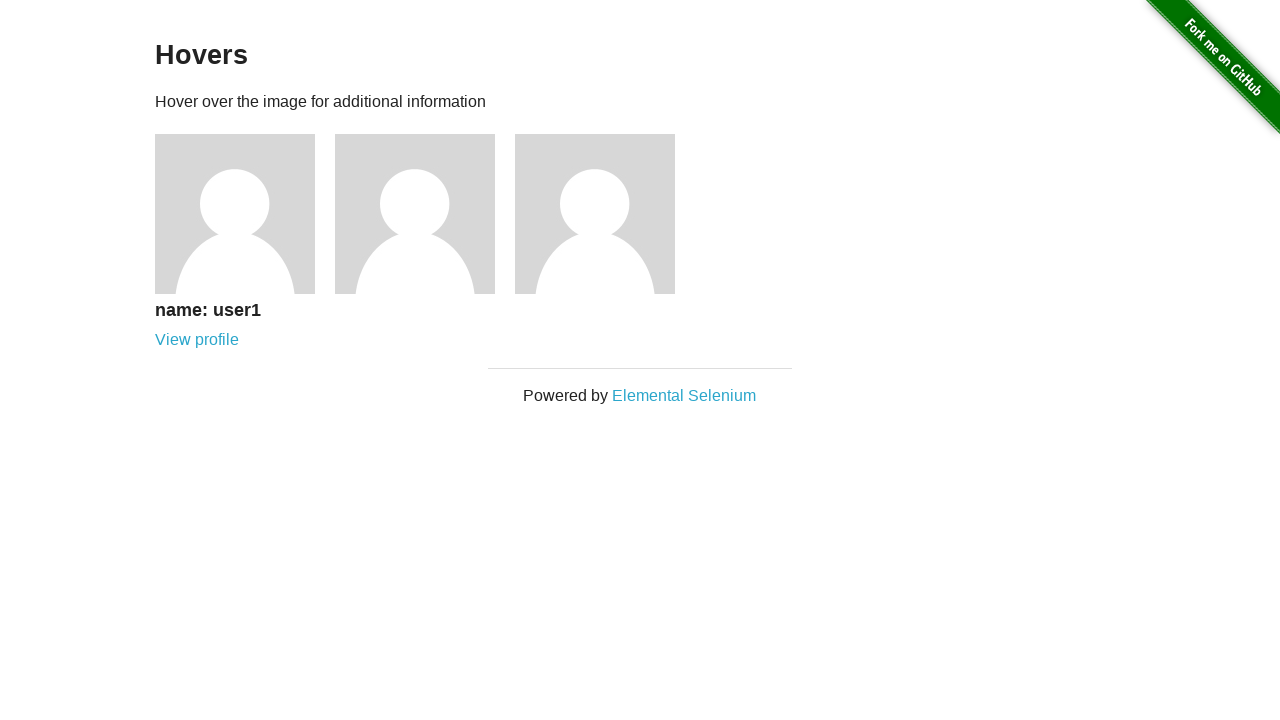

Hovered over second image to trigger hover effect at (415, 214) on xpath=//*[@id='content']/div/div[2]/img
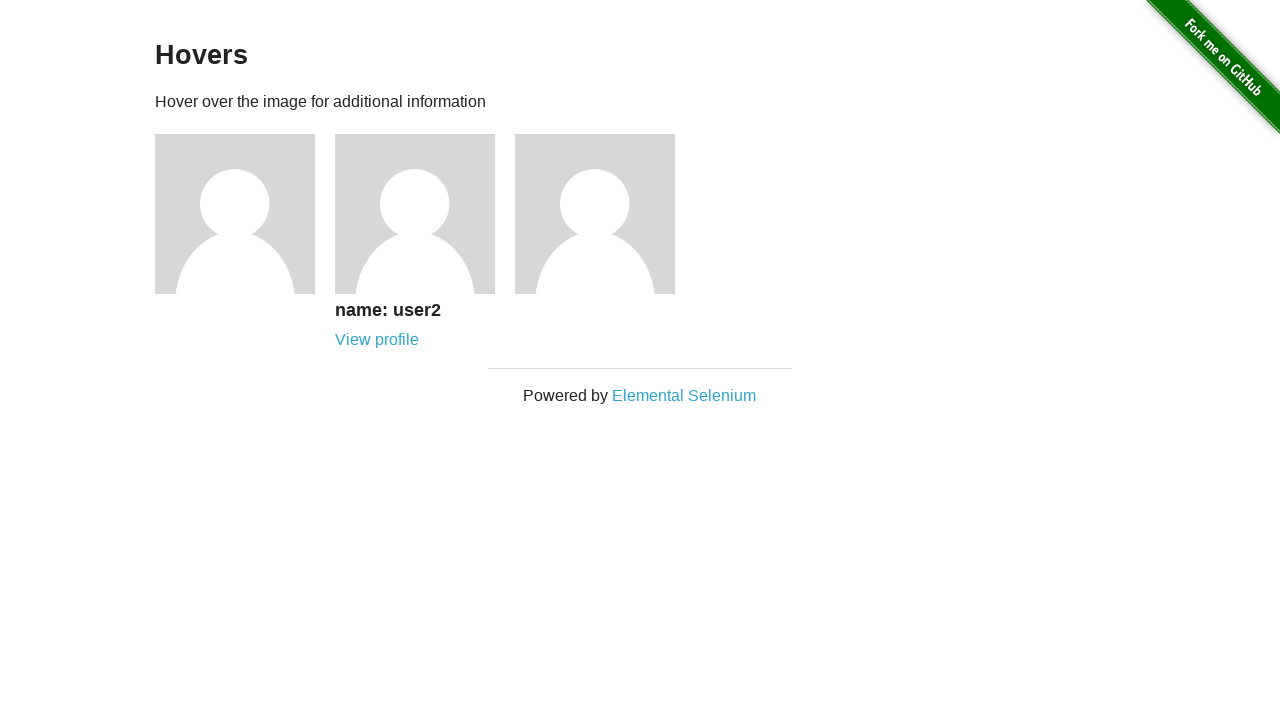

Waited 1 second for hover effect to display on second image
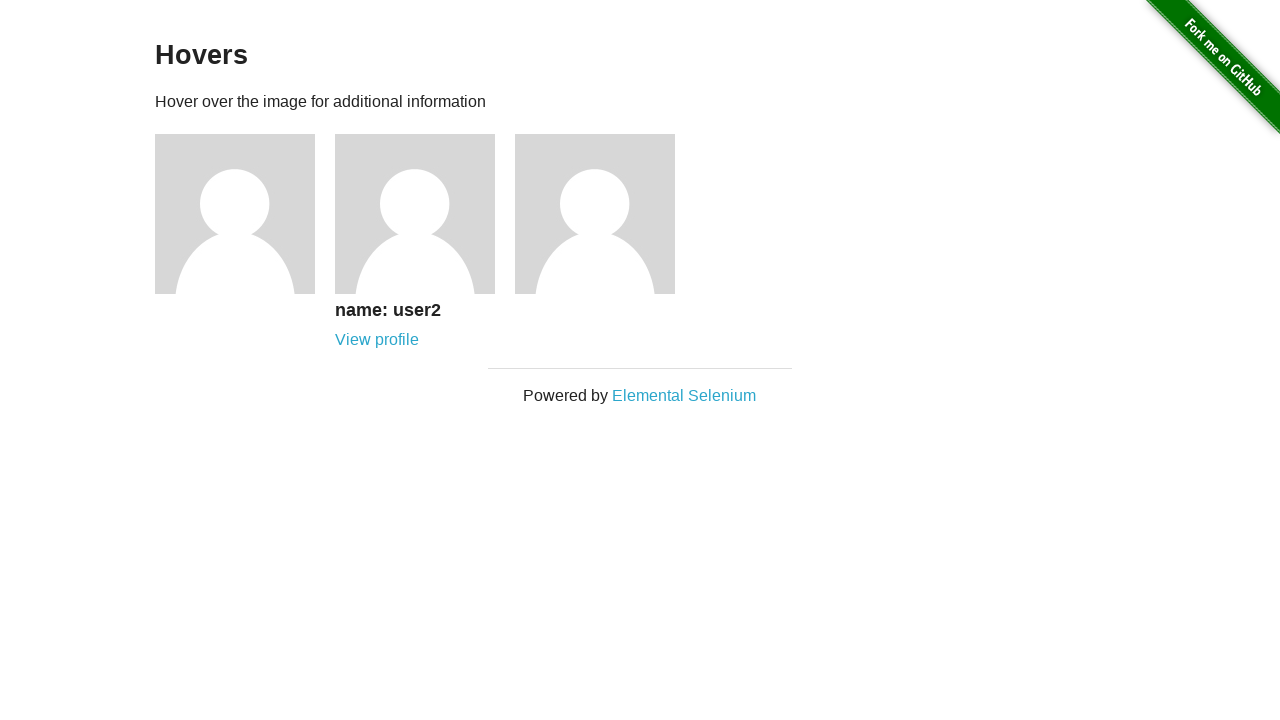

Hovered over third image to trigger hover effect at (595, 214) on xpath=//*[@id='content']/div/div[3]/img
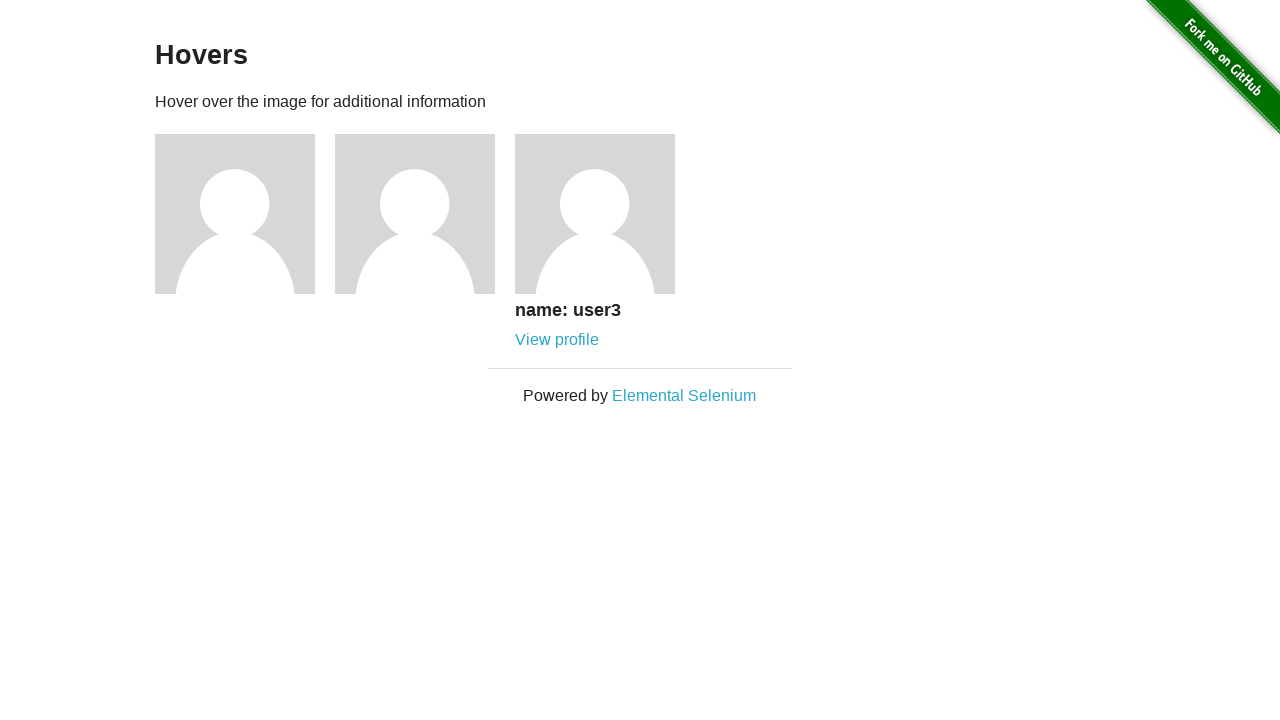

Waited 1 second for hover effect to display on third image
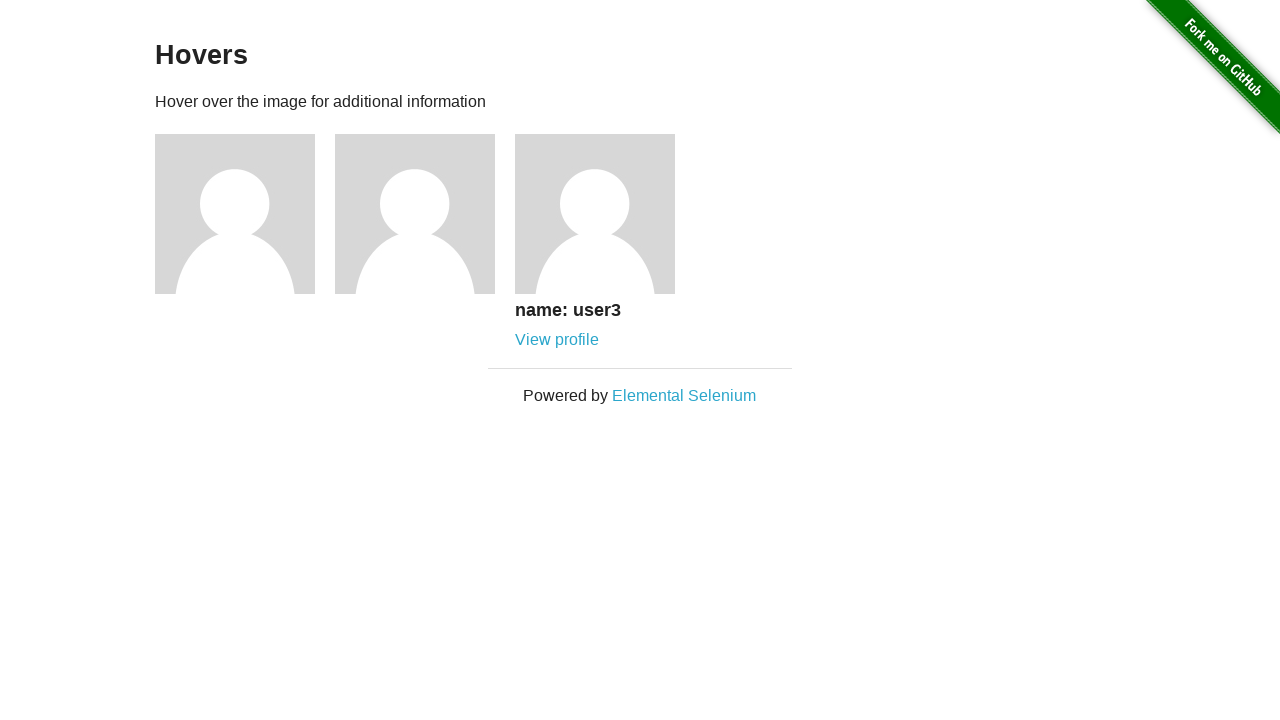

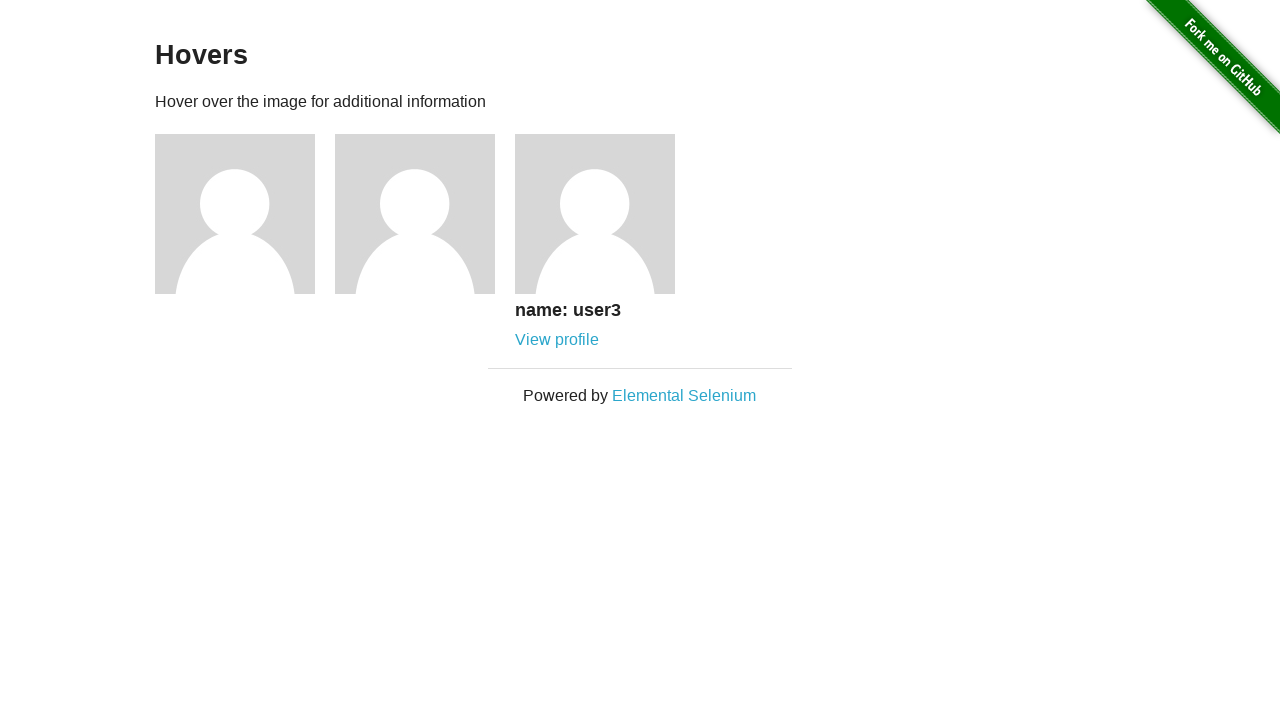